Tests multiple progress bar interactions by clicking on different progress text elements after scrolling them into view

Starting URL: https://testpages.herokuapp.com/styled/progress-bars-sync.html

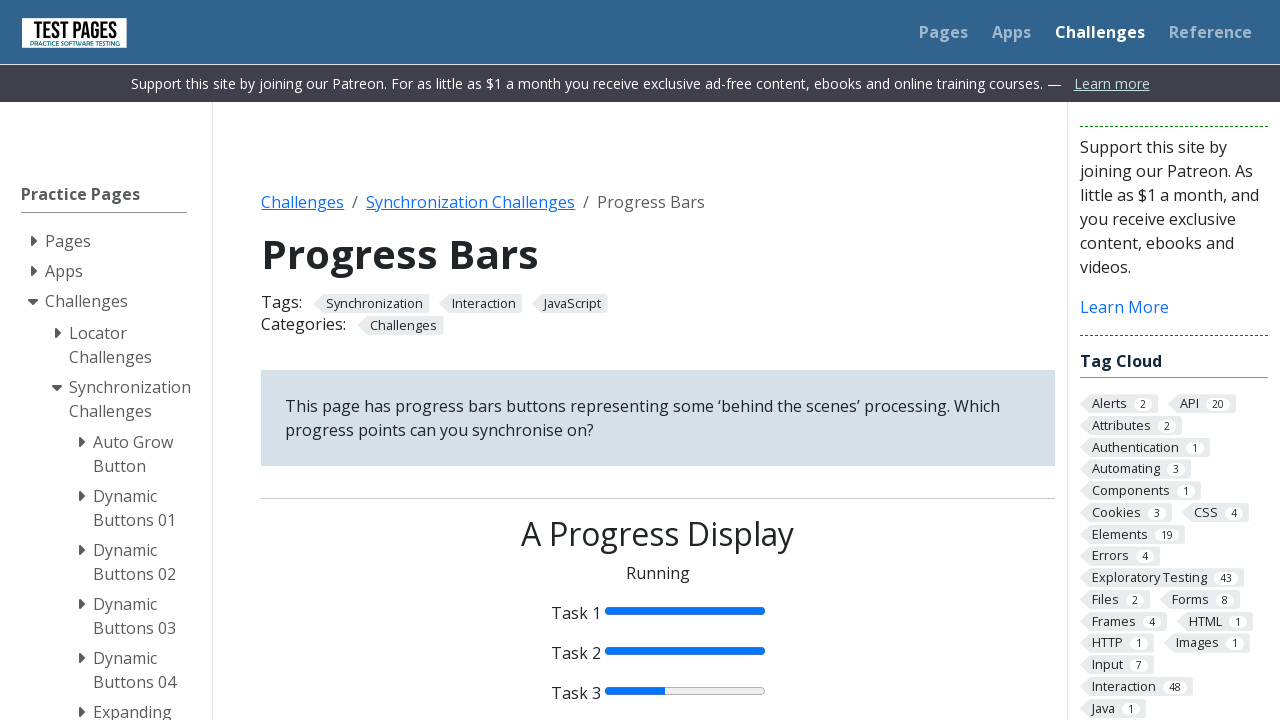

Scrolled task 1 progress bar into view
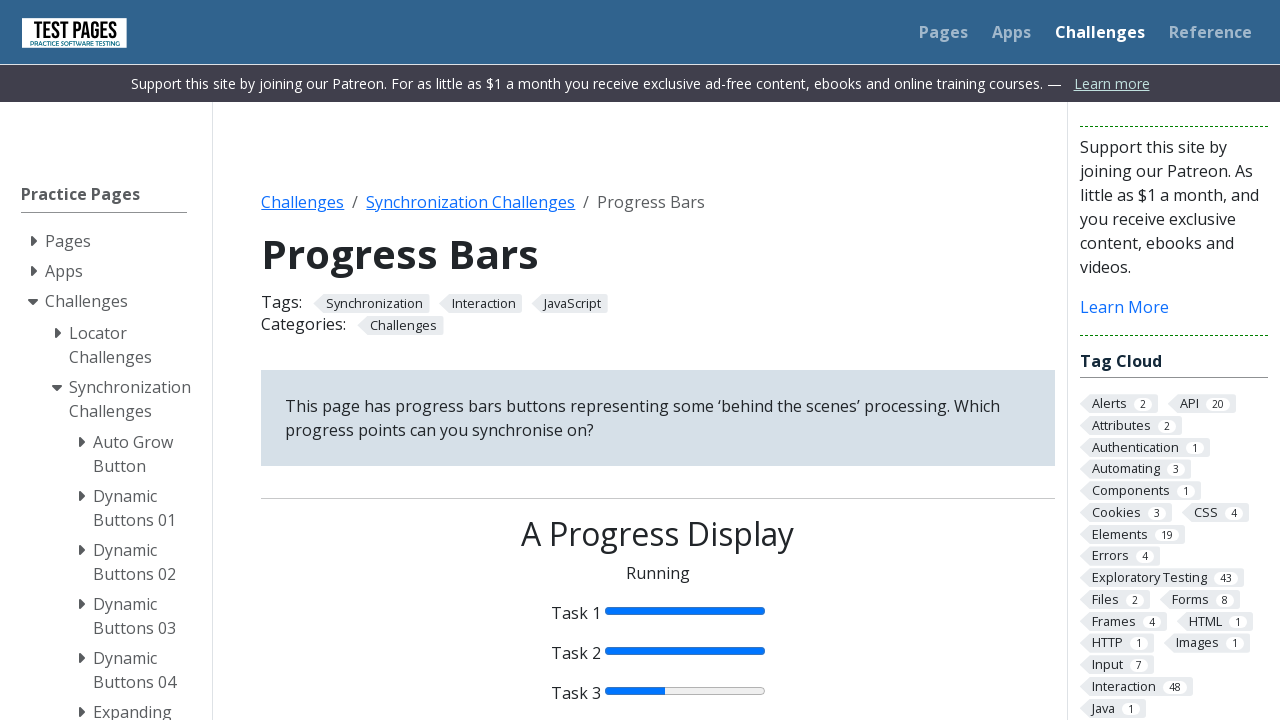

Clicked task 1 progress text (first click) at (576, 613) on #progresstext0
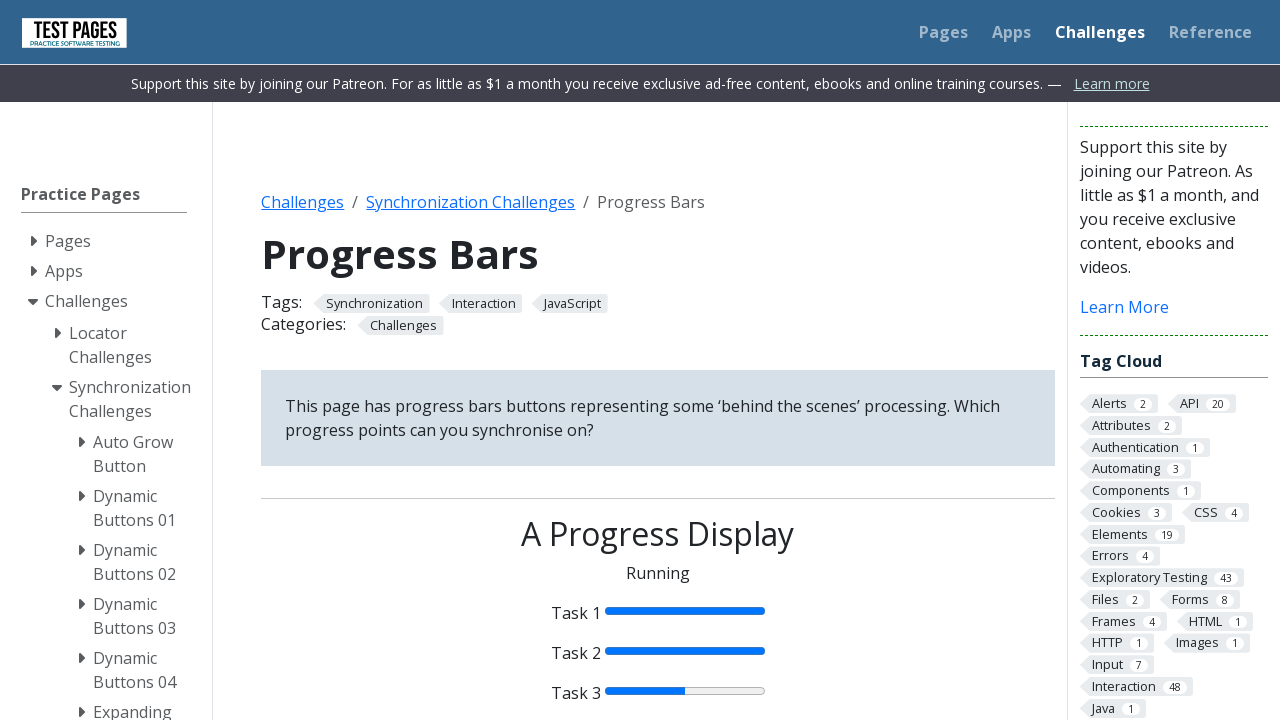

Clicked task 1 progress text (second click) at (576, 613) on #progresstext0
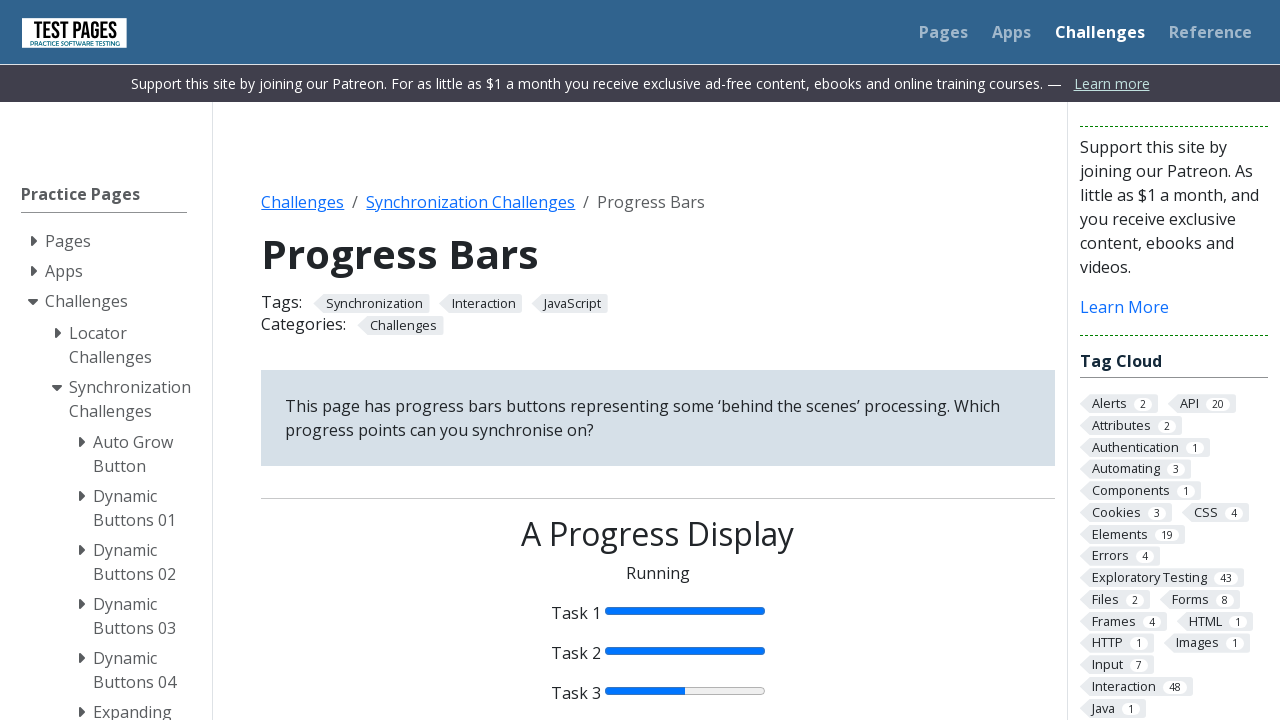

Scrolled task 2 progress bar into view
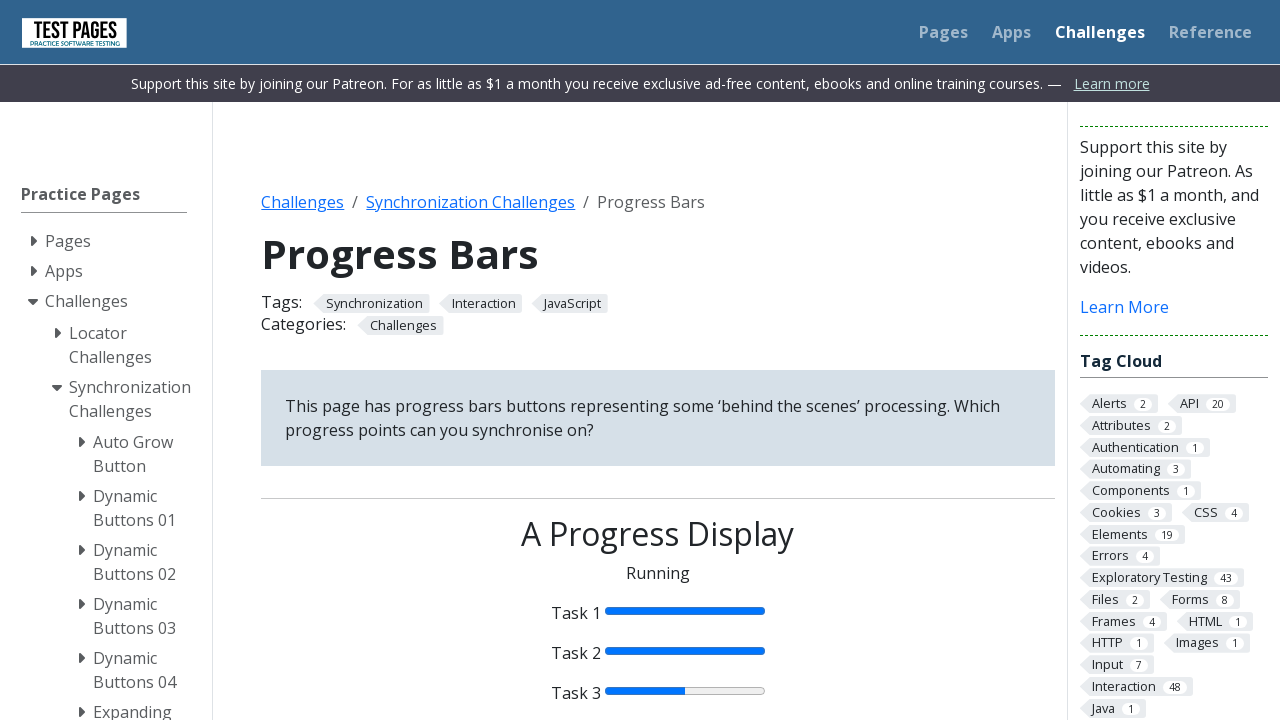

Clicked task 2 progress text at (576, 653) on #progresstext1
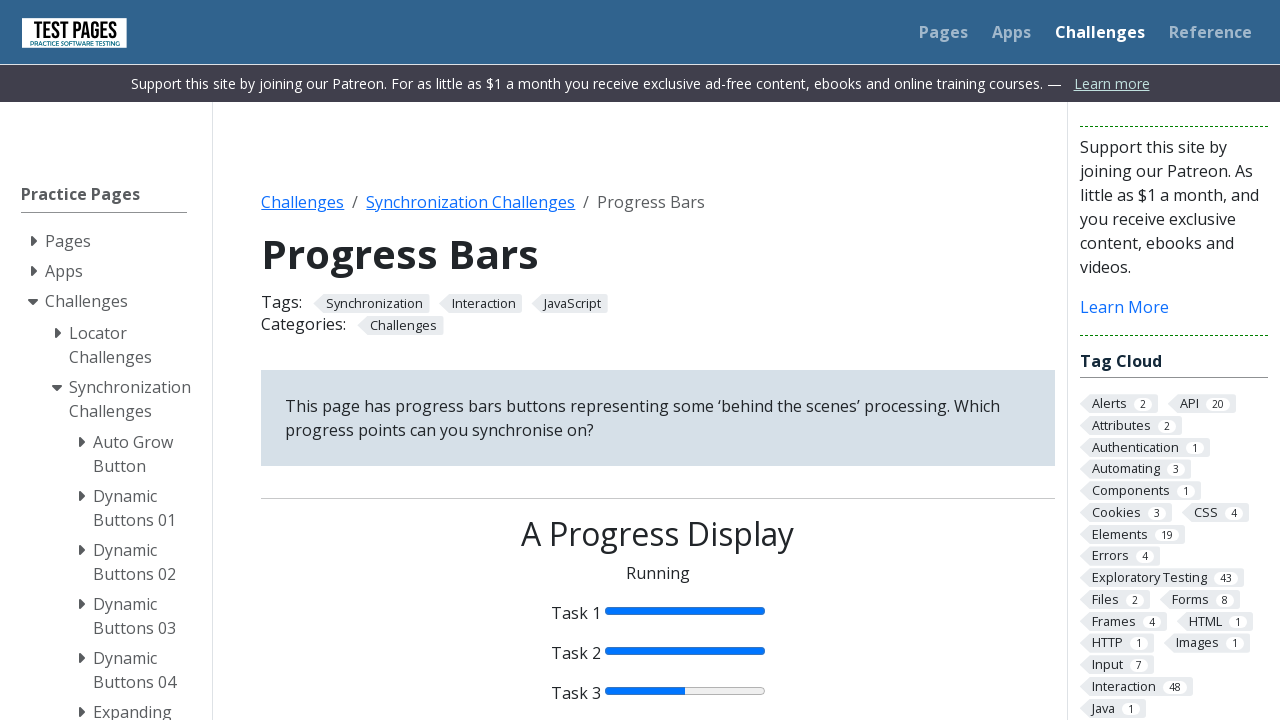

Scrolled task 3 progress bar into view
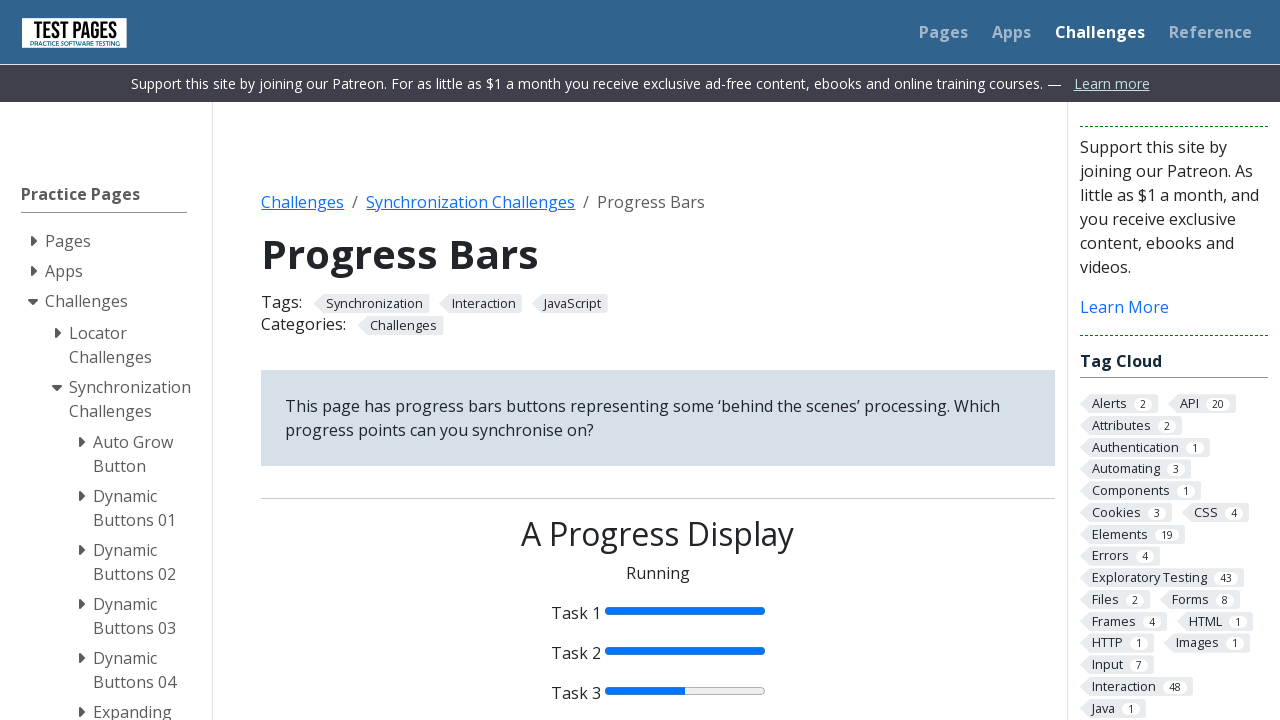

Clicked task 3 progress text at (576, 693) on #progresstext2
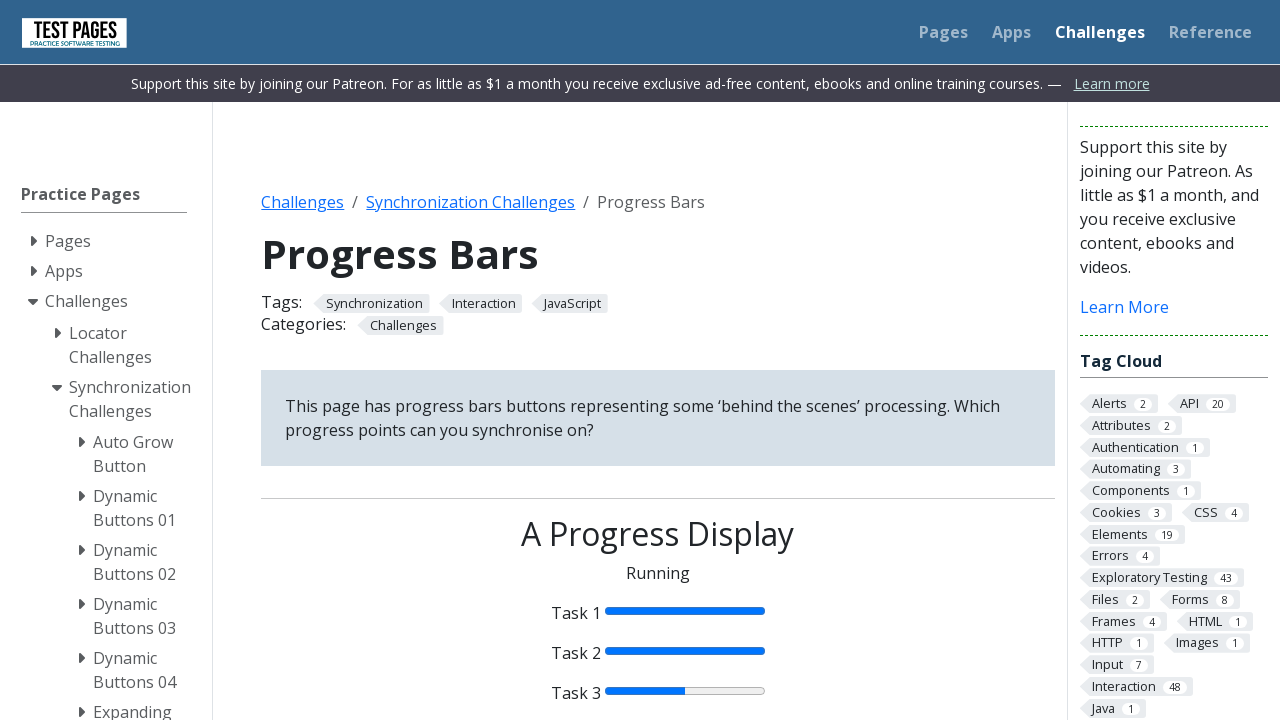

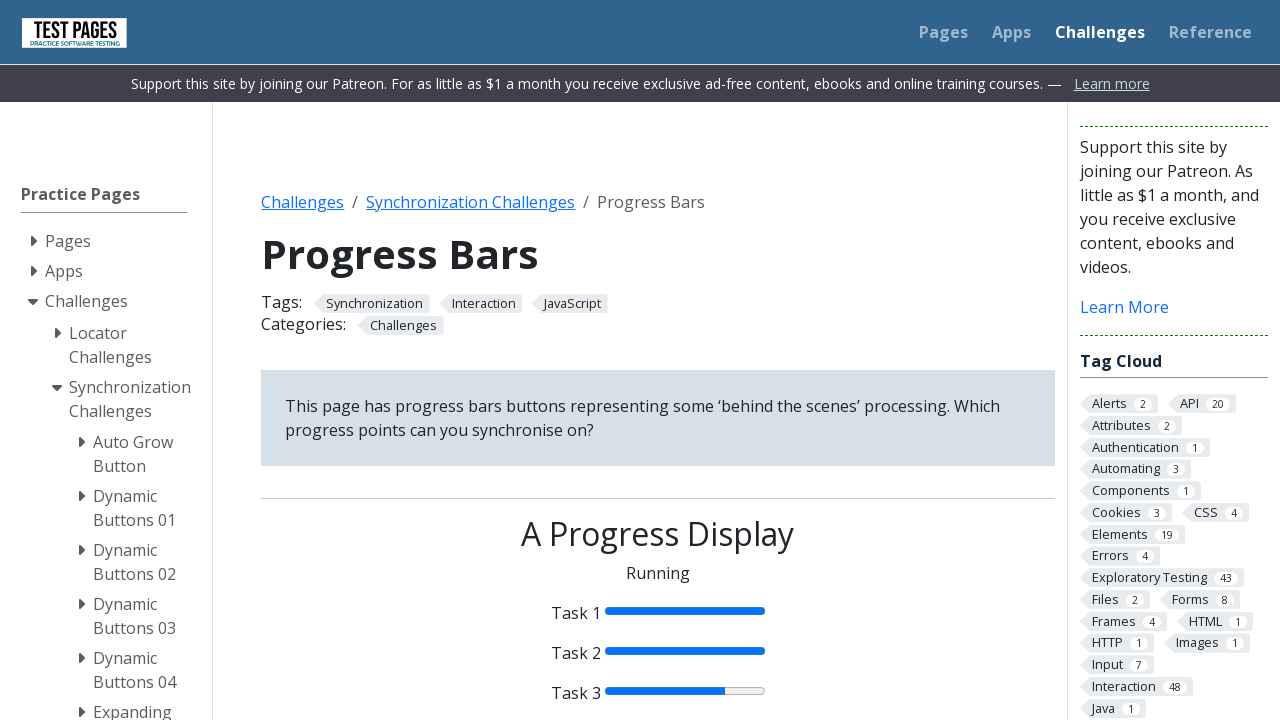